Tests window switching functionality by clicking a button that opens a new tab, switching between windows, and returning to the original window

Starting URL: https://formy-project.herokuapp.com/switch-window

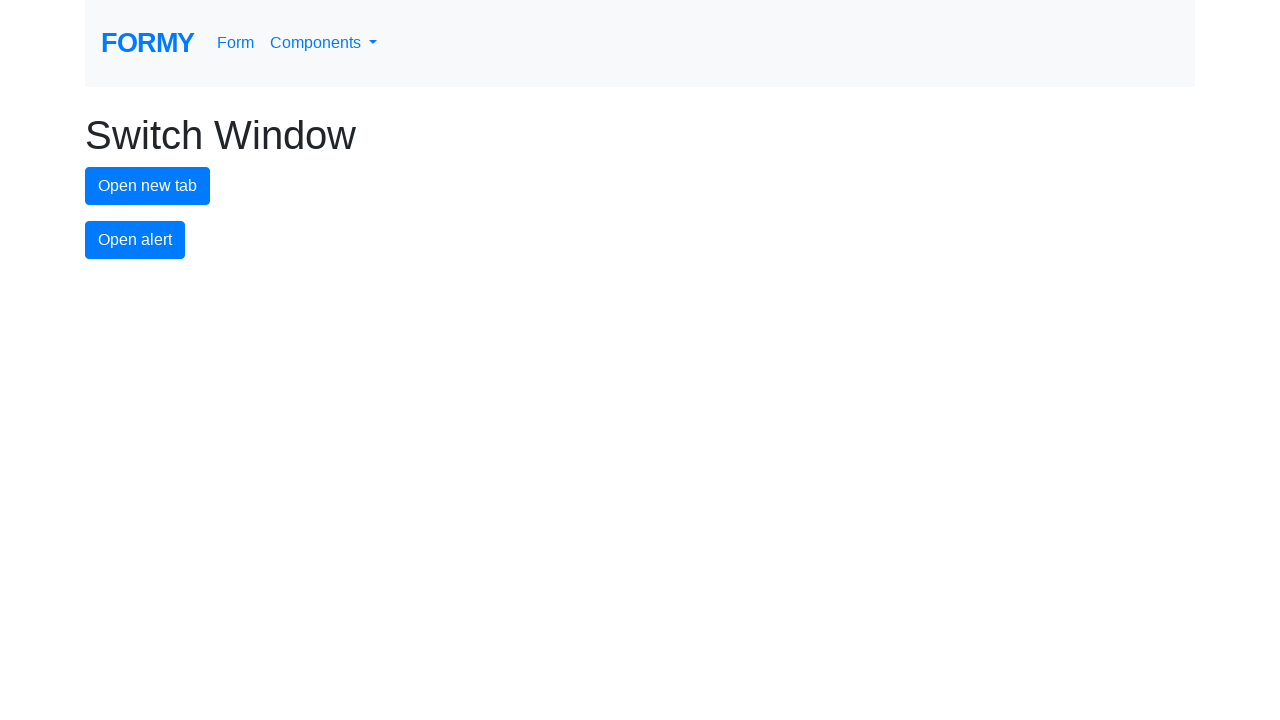

Clicked button to open new tab at (148, 186) on #new-tab-button
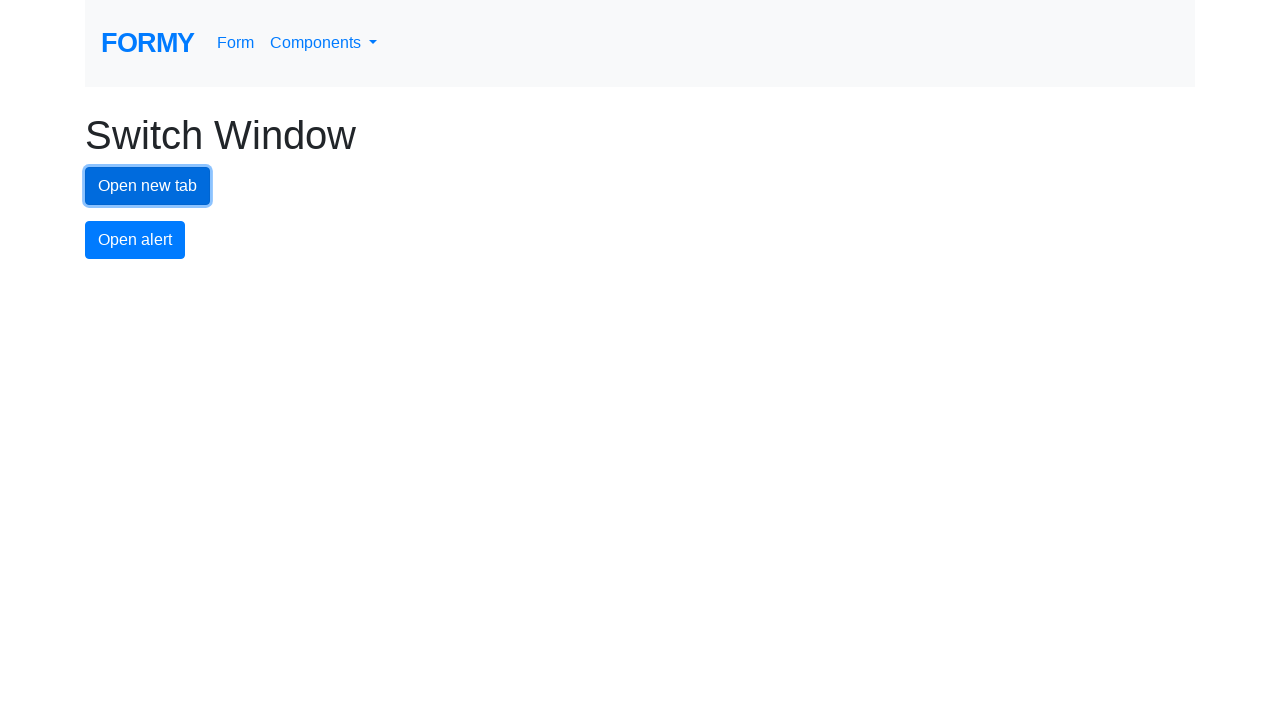

Waited 1 second for new page to open
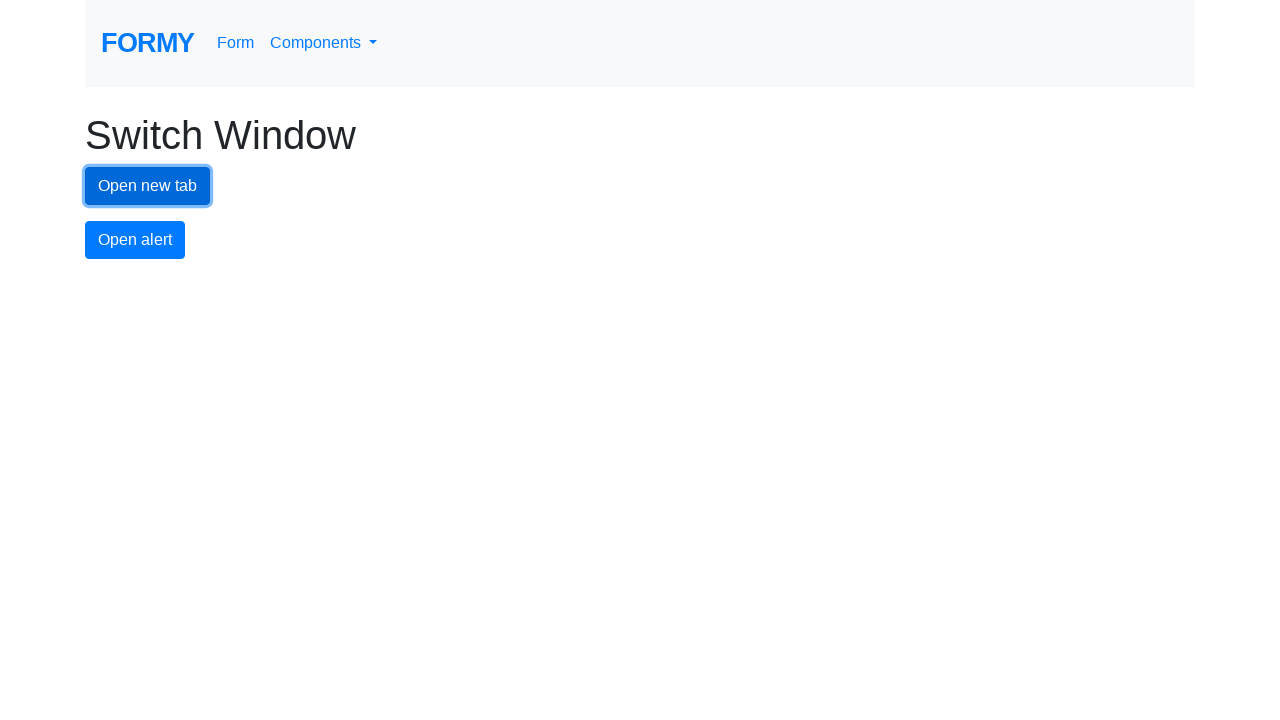

Retrieved all pages in context
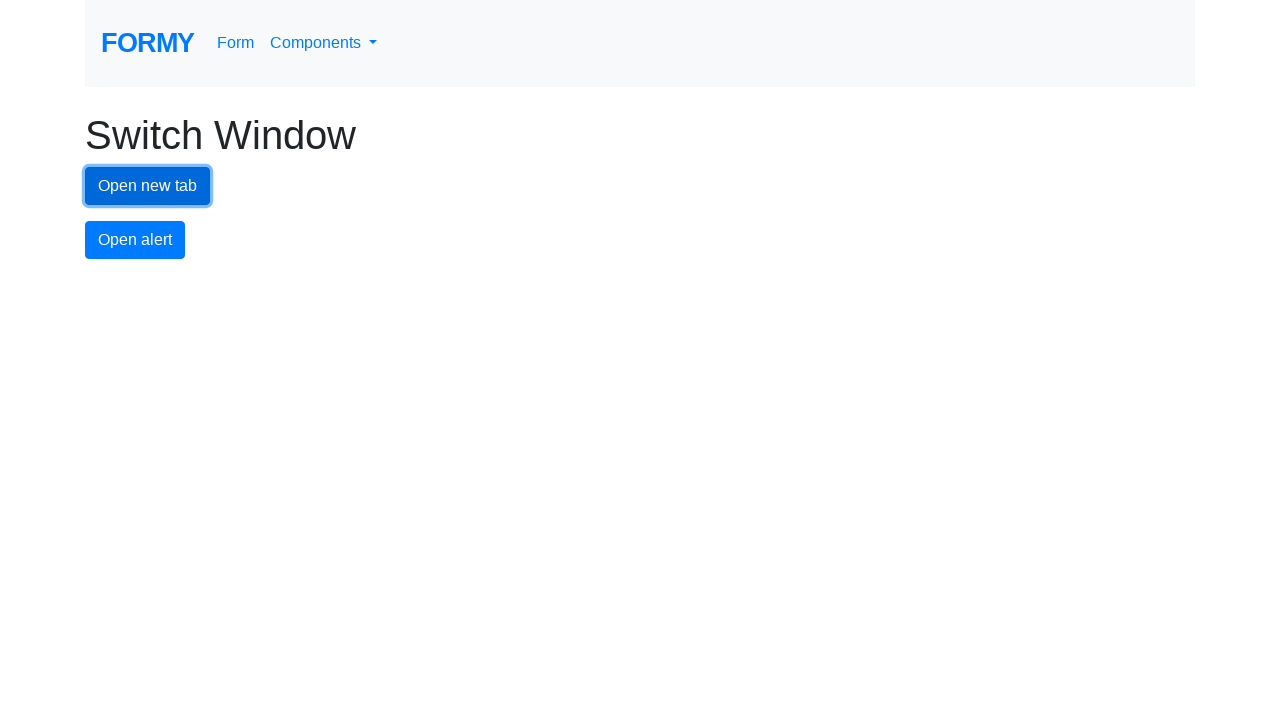

Switched focus to new tab
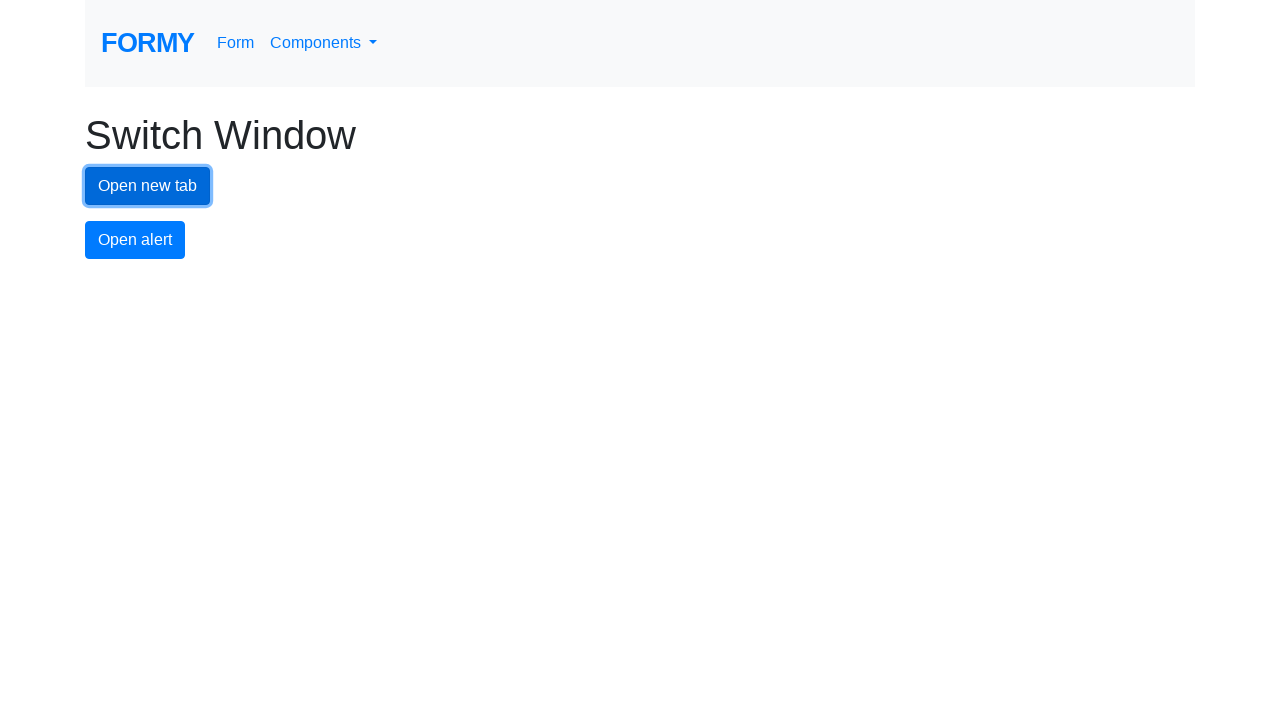

Switched focus back to original tab
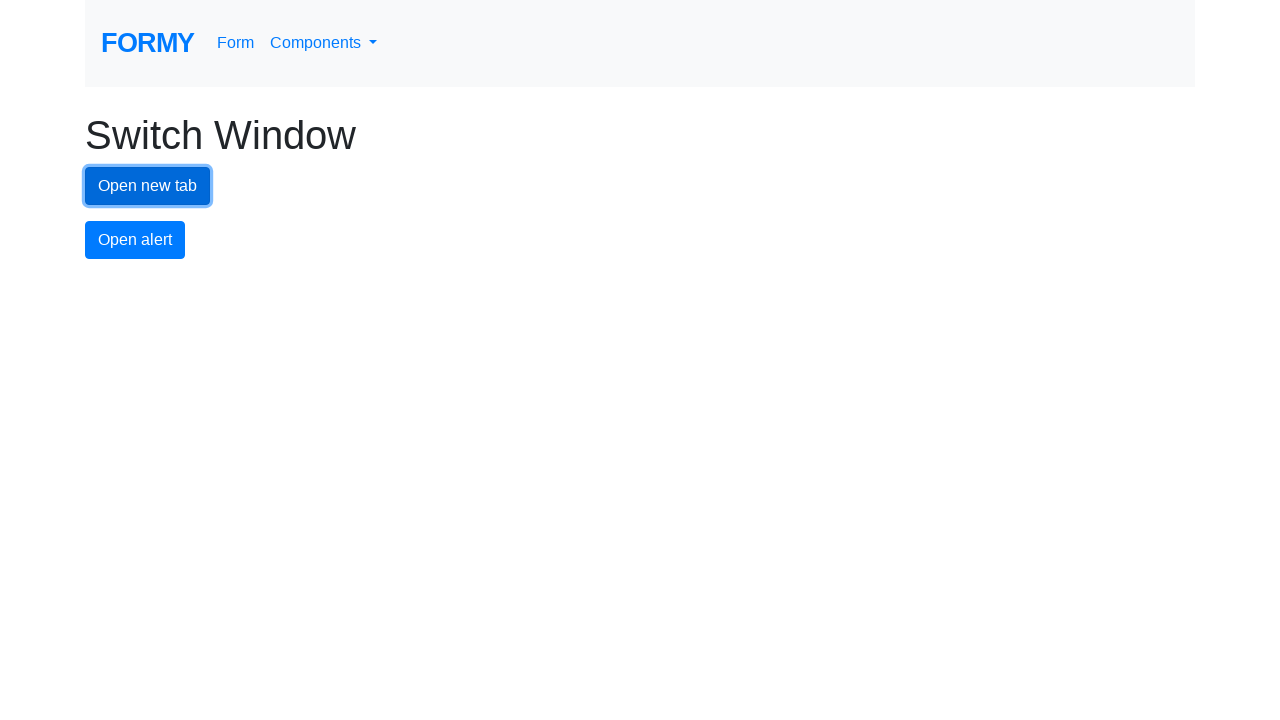

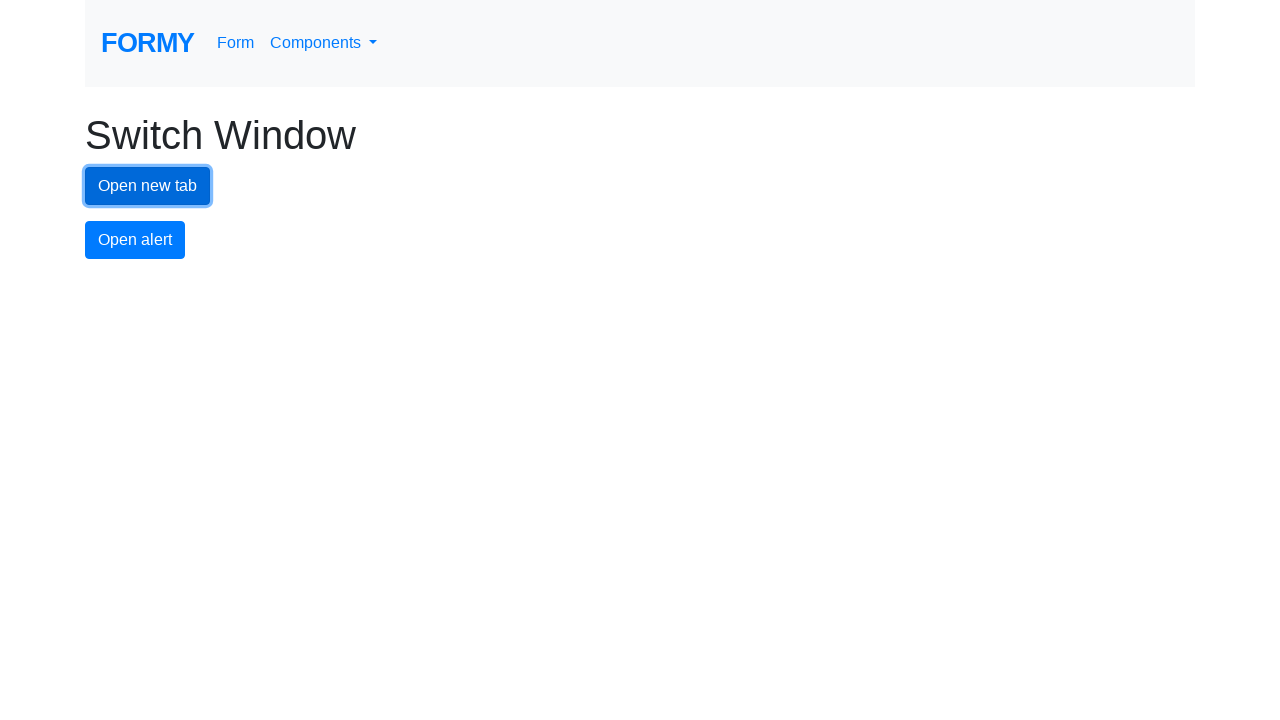